Tests table sorting functionality by clicking column header to sort items, verifies sorting order, and searches for a specific item across pagination

Starting URL: https://rahulshettyacademy.com/seleniumPractise/#/offers

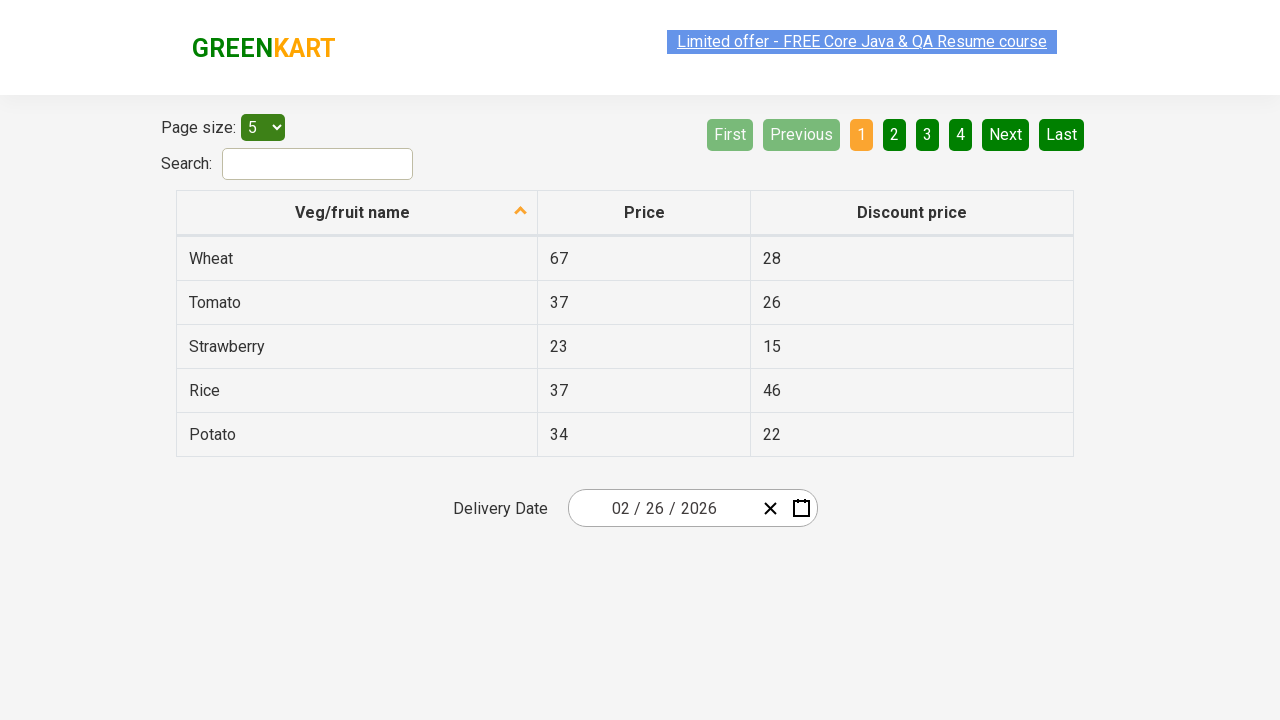

Clicked first column header to sort table at (357, 213) on th[role='columnheader']:first-child
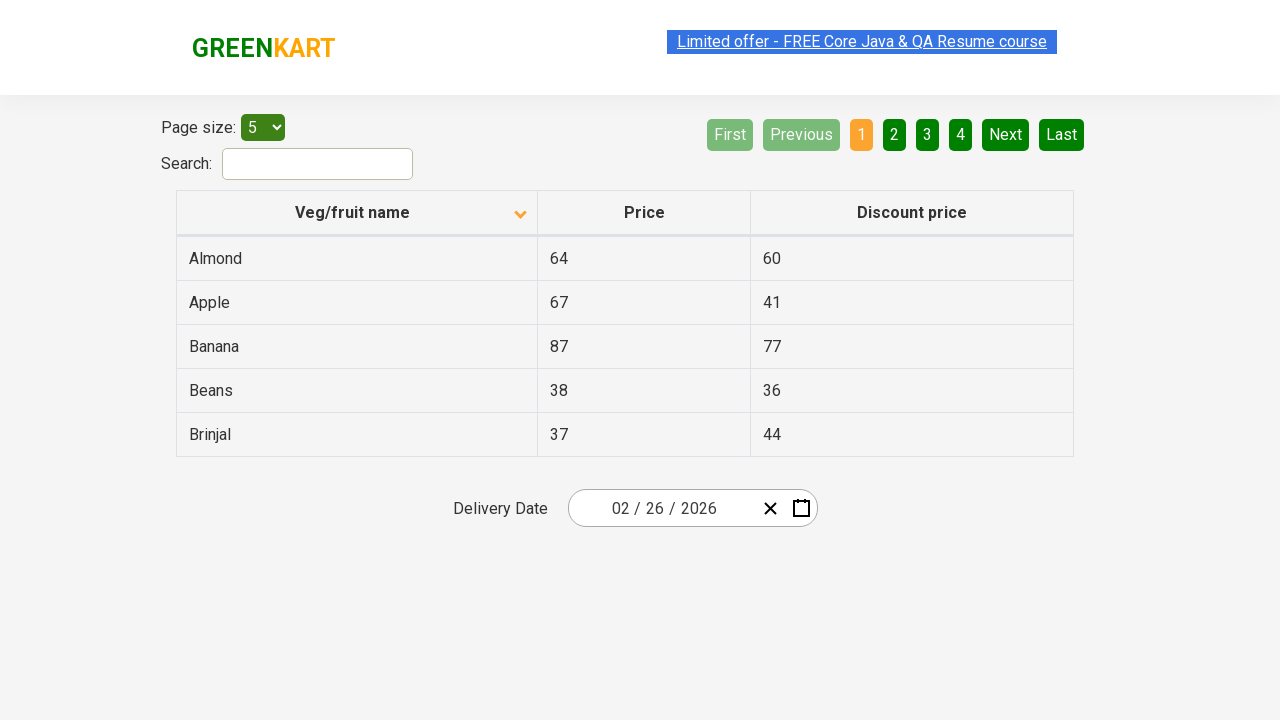

Table loaded with first column data visible
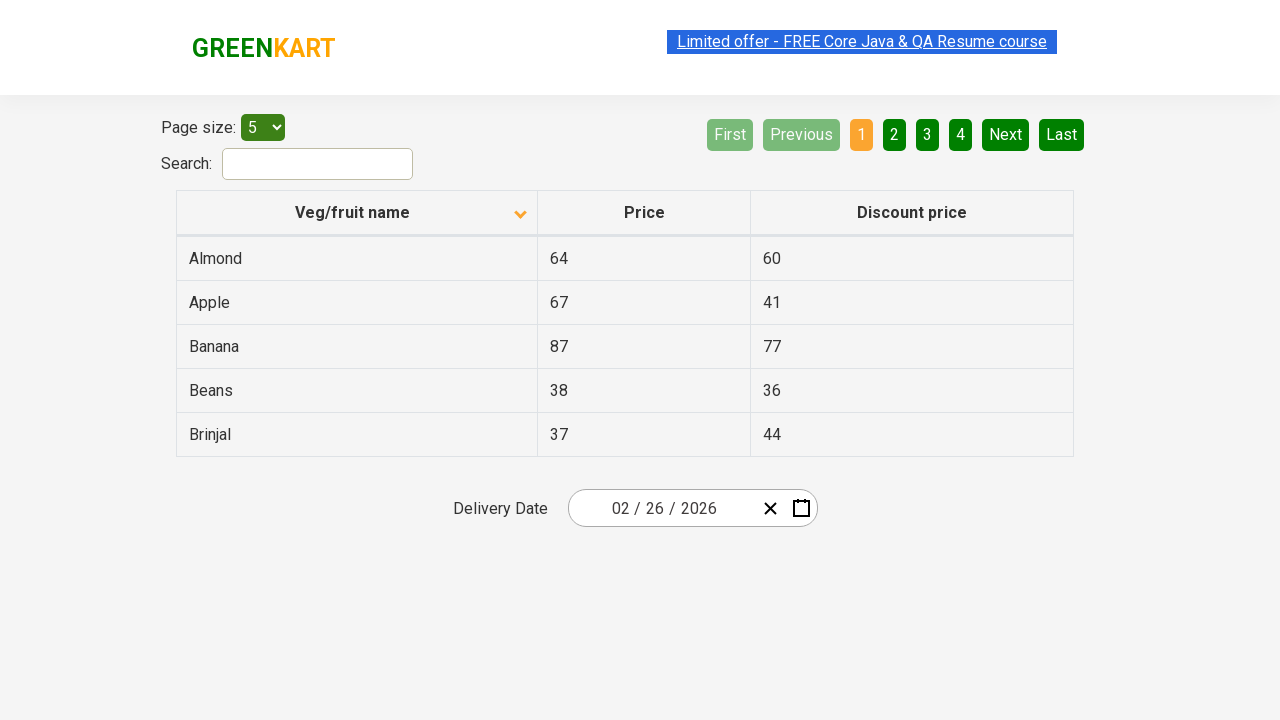

Extracted 5 items from first column
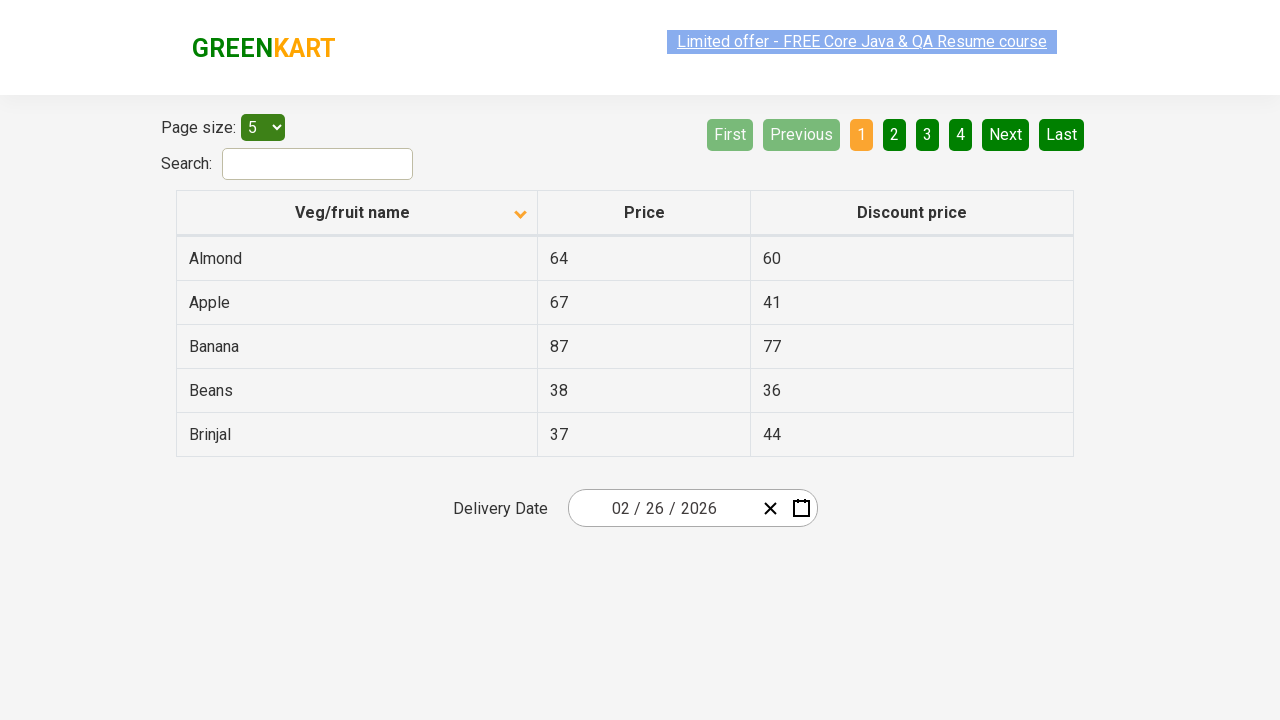

Verified that table items are sorted in ascending order
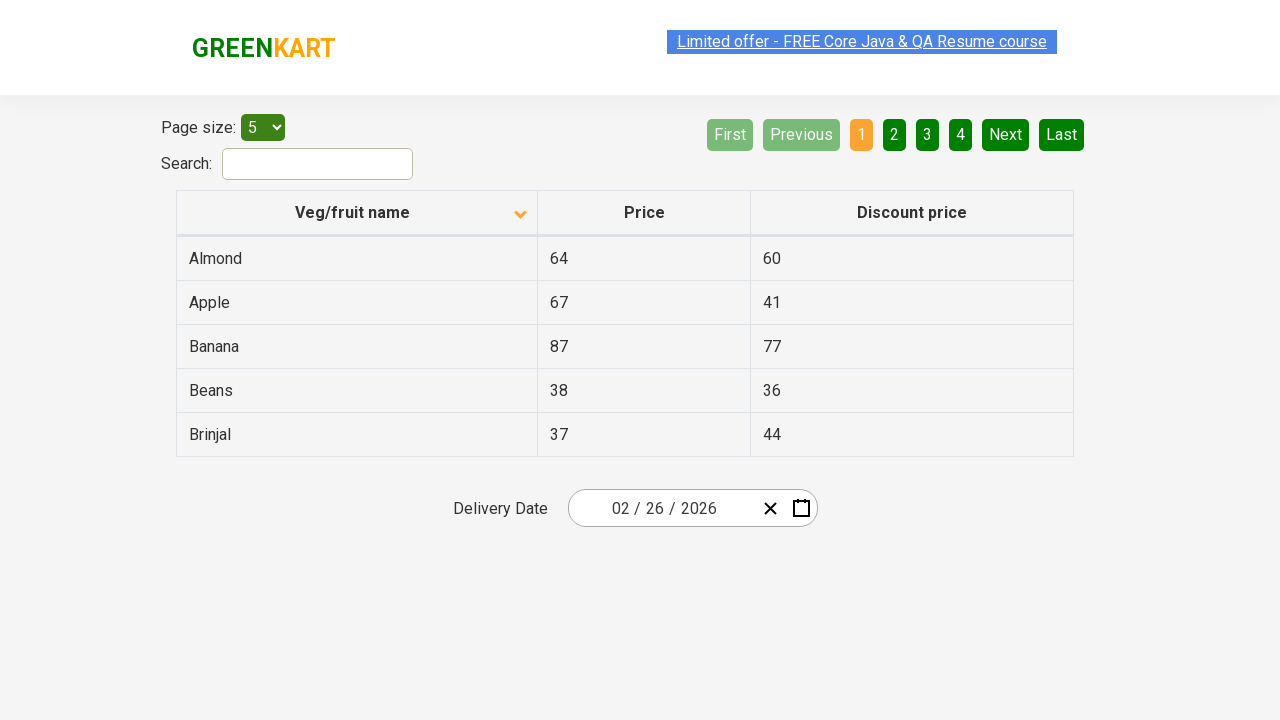

Retrieved 5 rows from current page
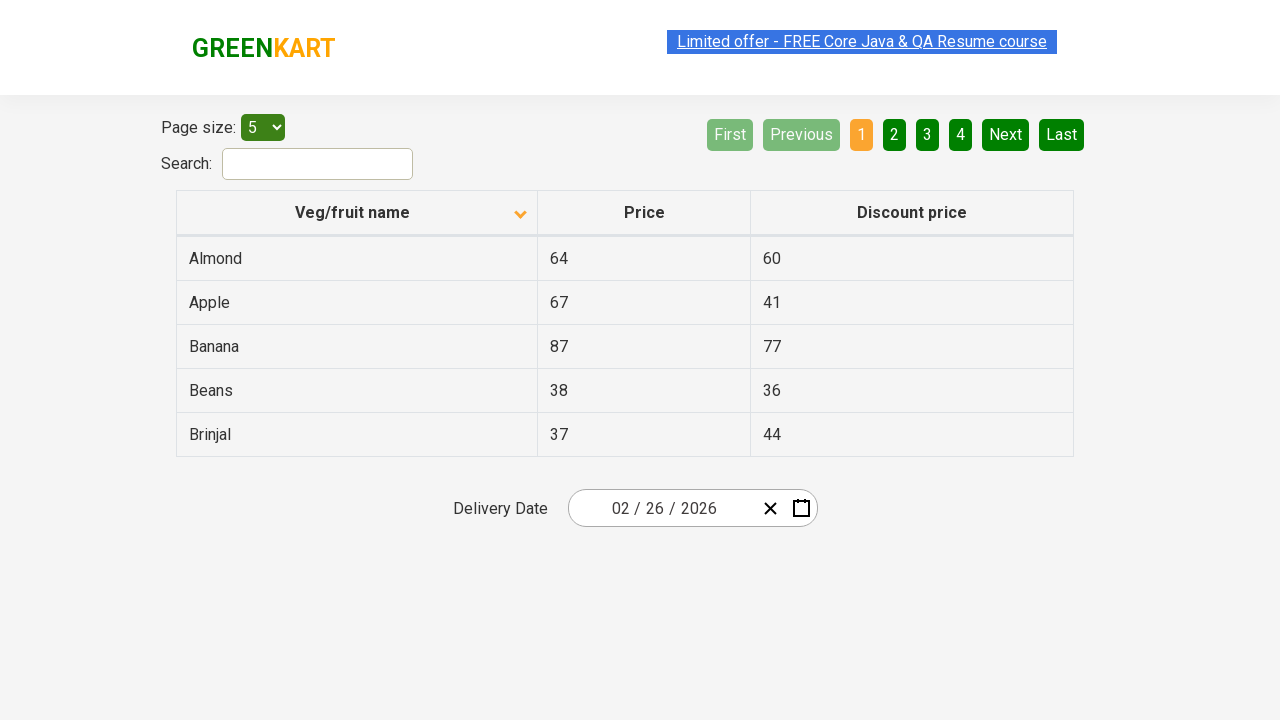

Clicked Next button to navigate to next page at (1006, 134) on li a[aria-label='Next']
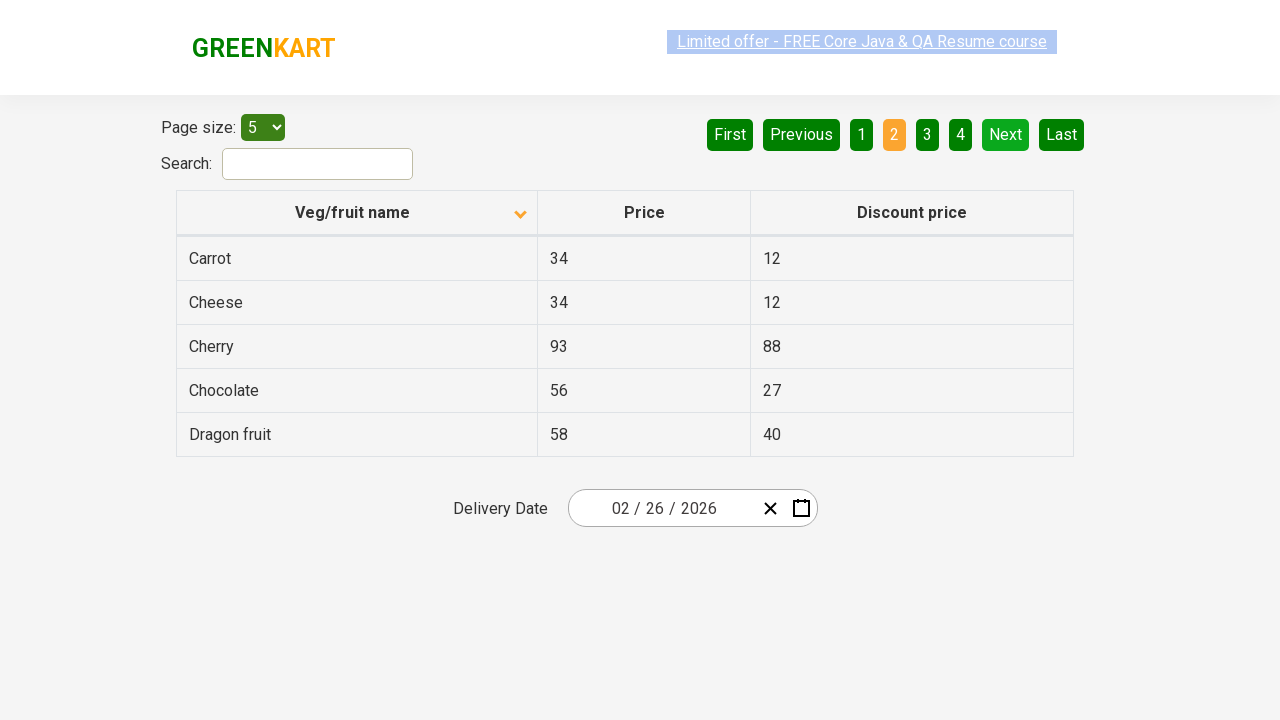

Waited for next page to load
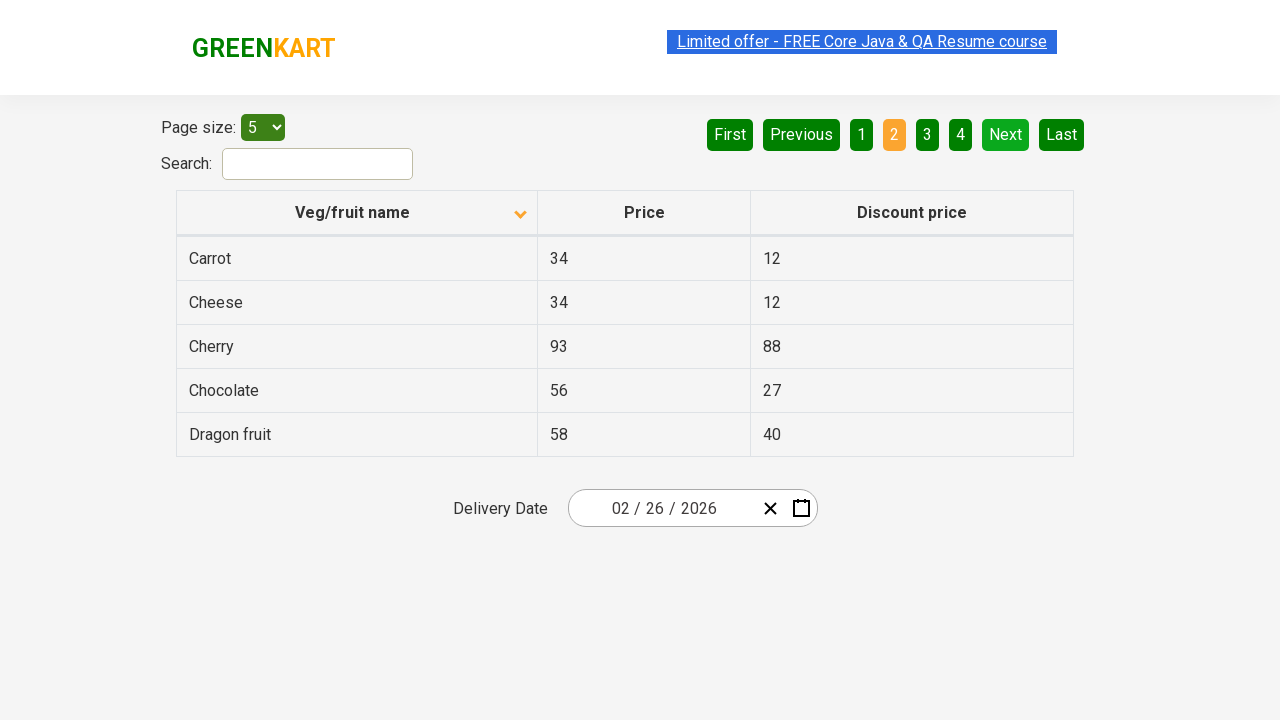

Retrieved 5 rows from current page
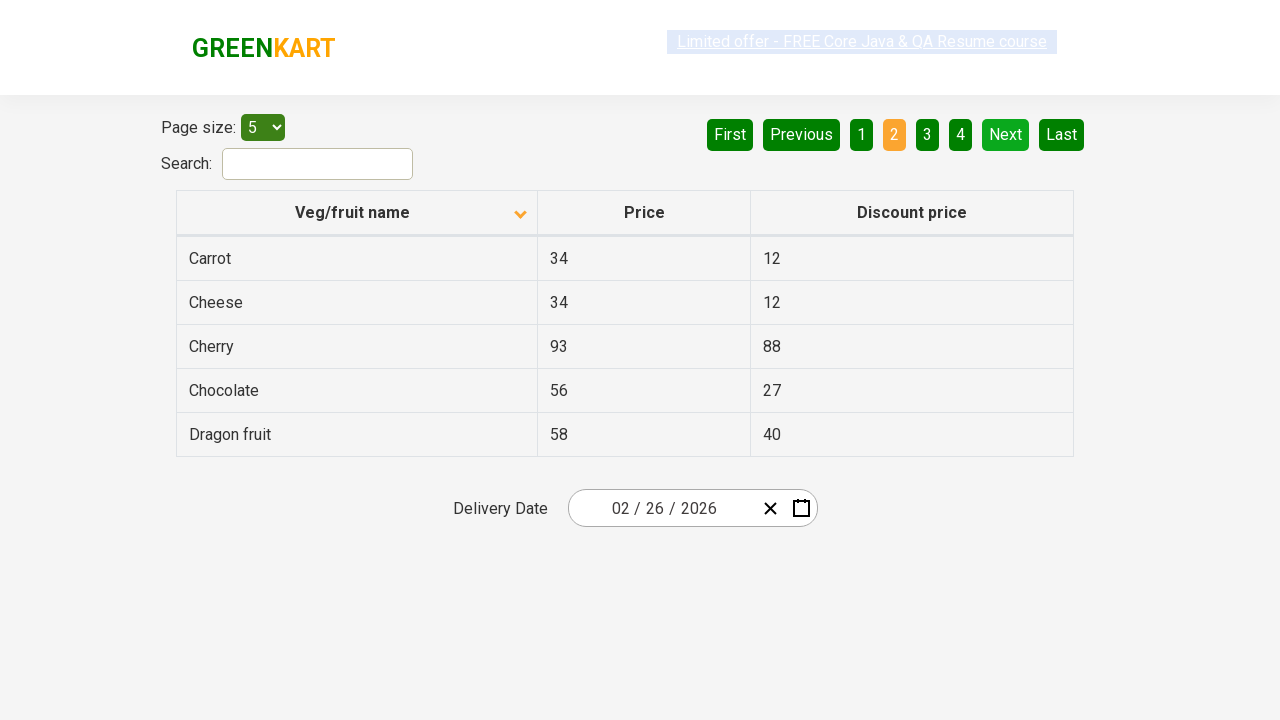

Clicked Next button to navigate to next page at (1006, 134) on li a[aria-label='Next']
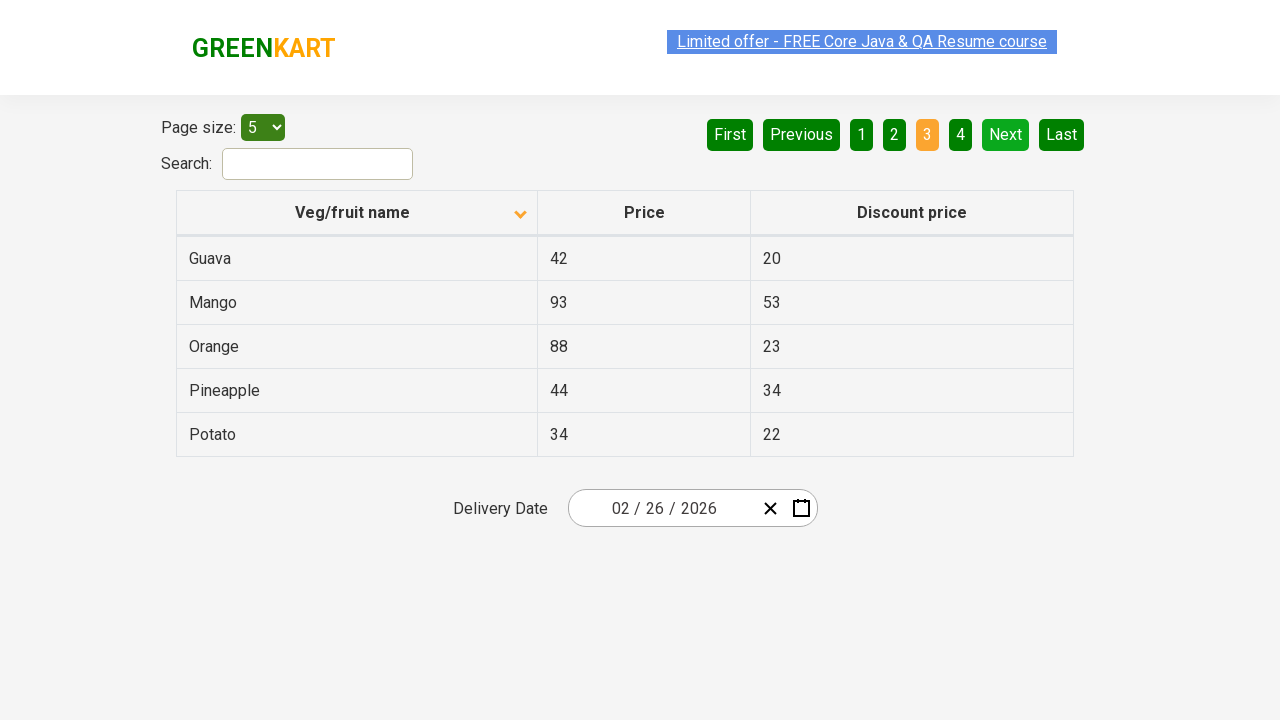

Waited for next page to load
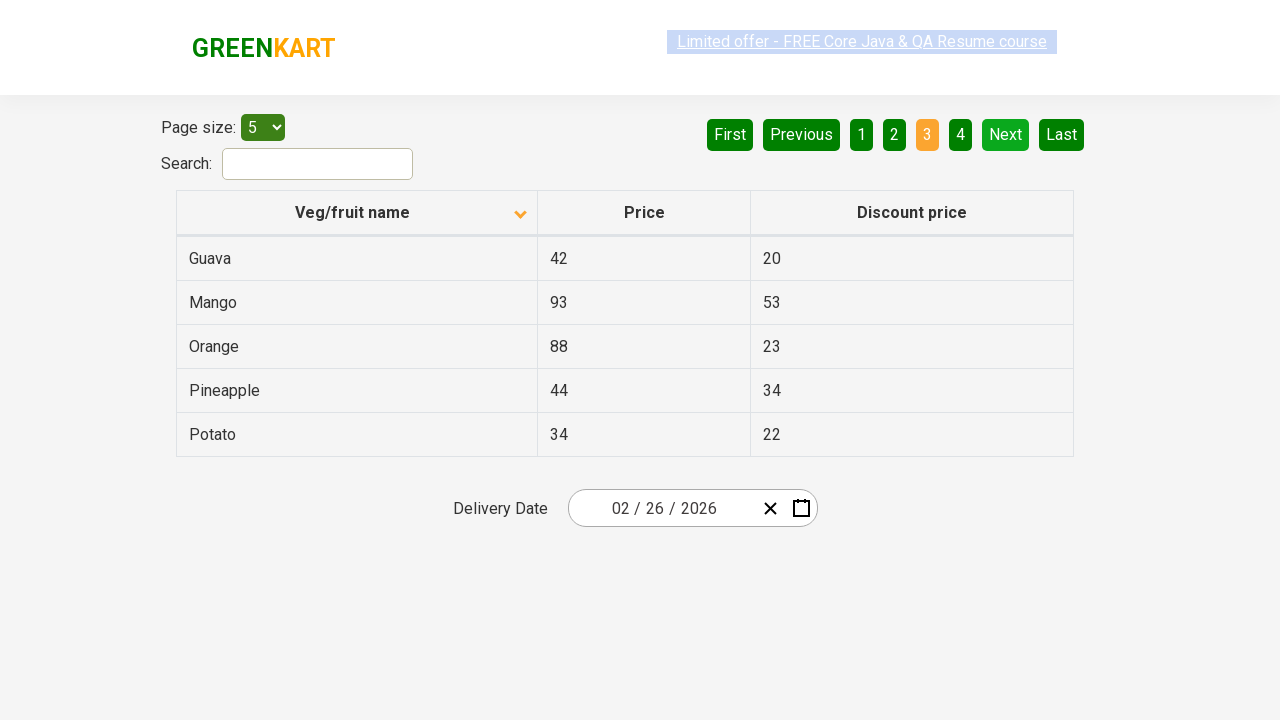

Retrieved 5 rows from current page
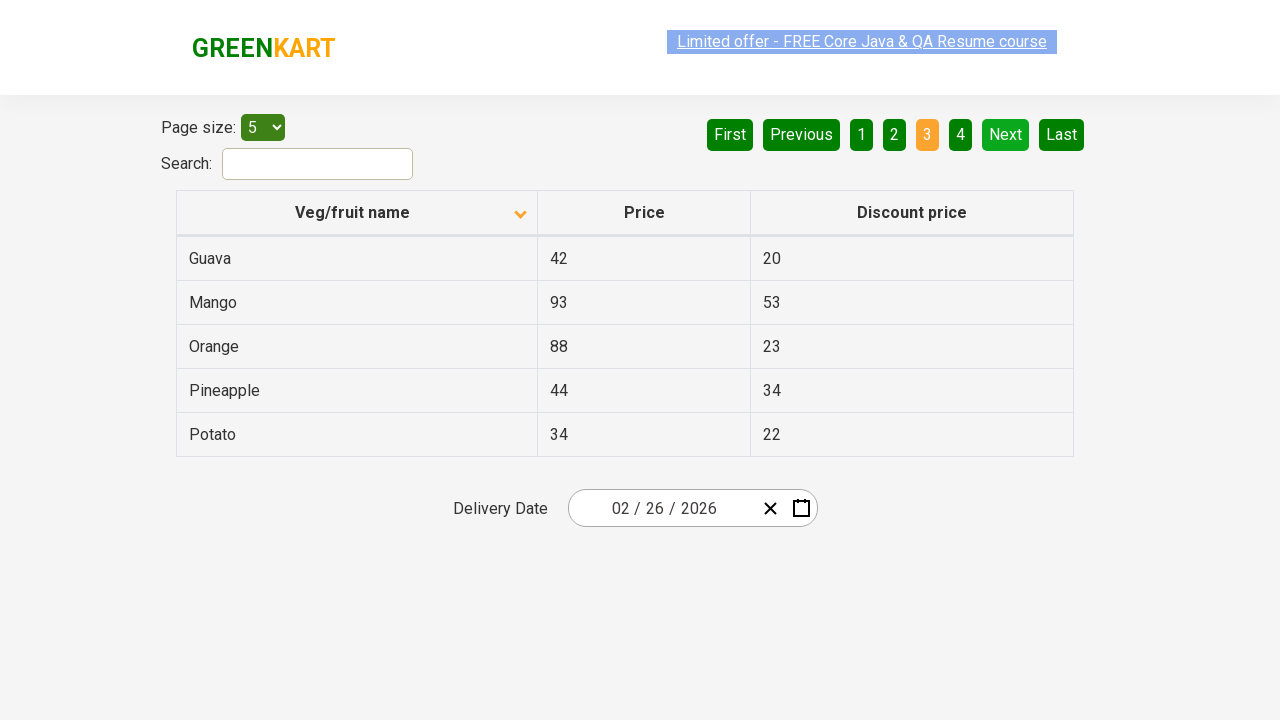

Clicked Next button to navigate to next page at (1006, 134) on li a[aria-label='Next']
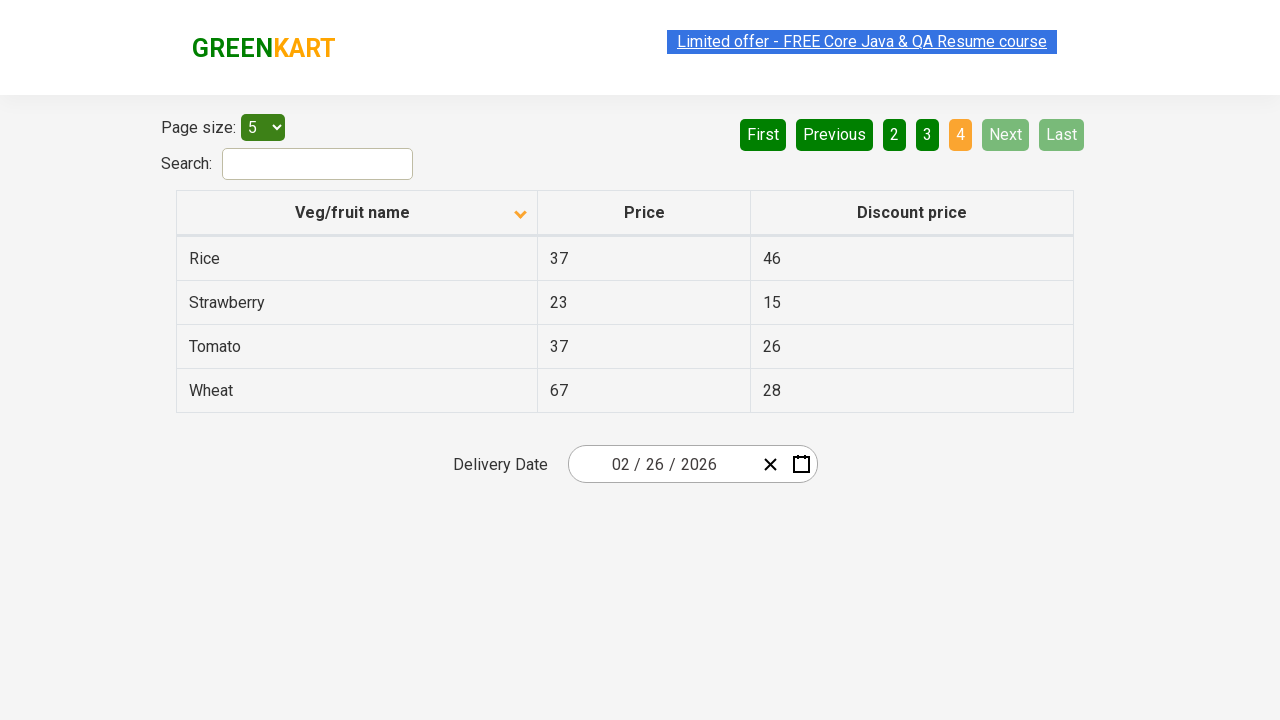

Waited for next page to load
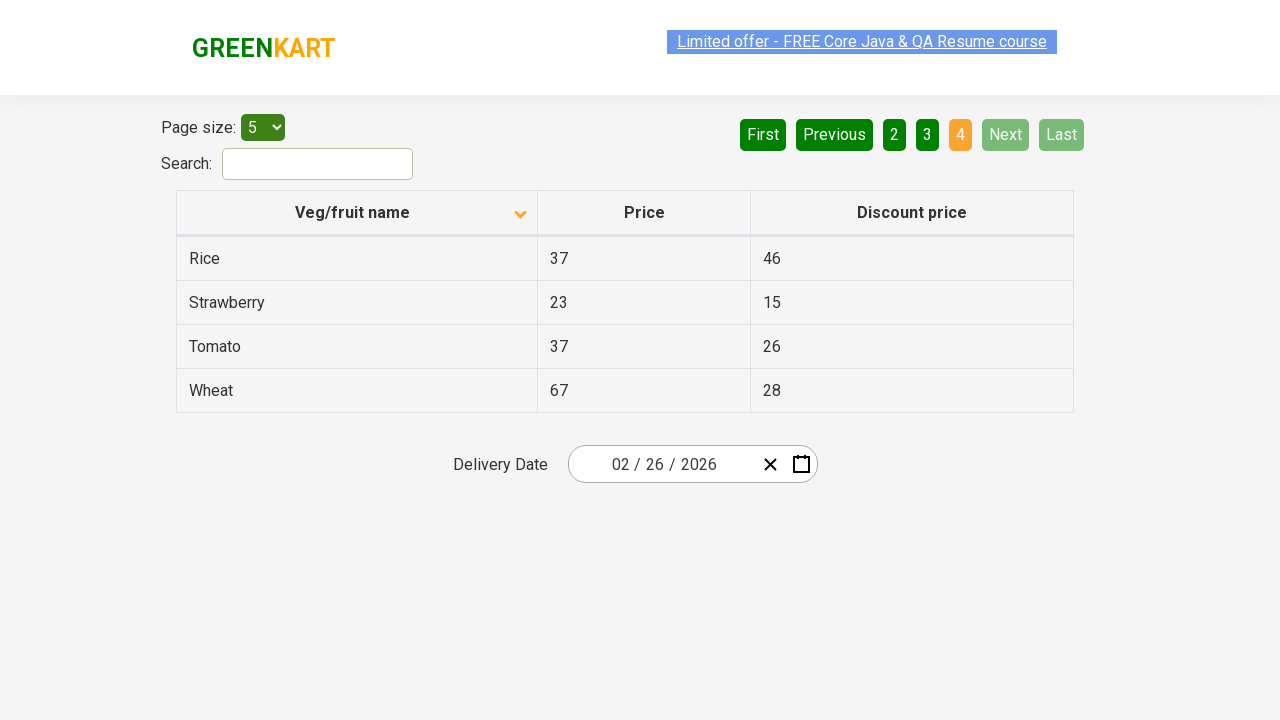

Retrieved 4 rows from current page
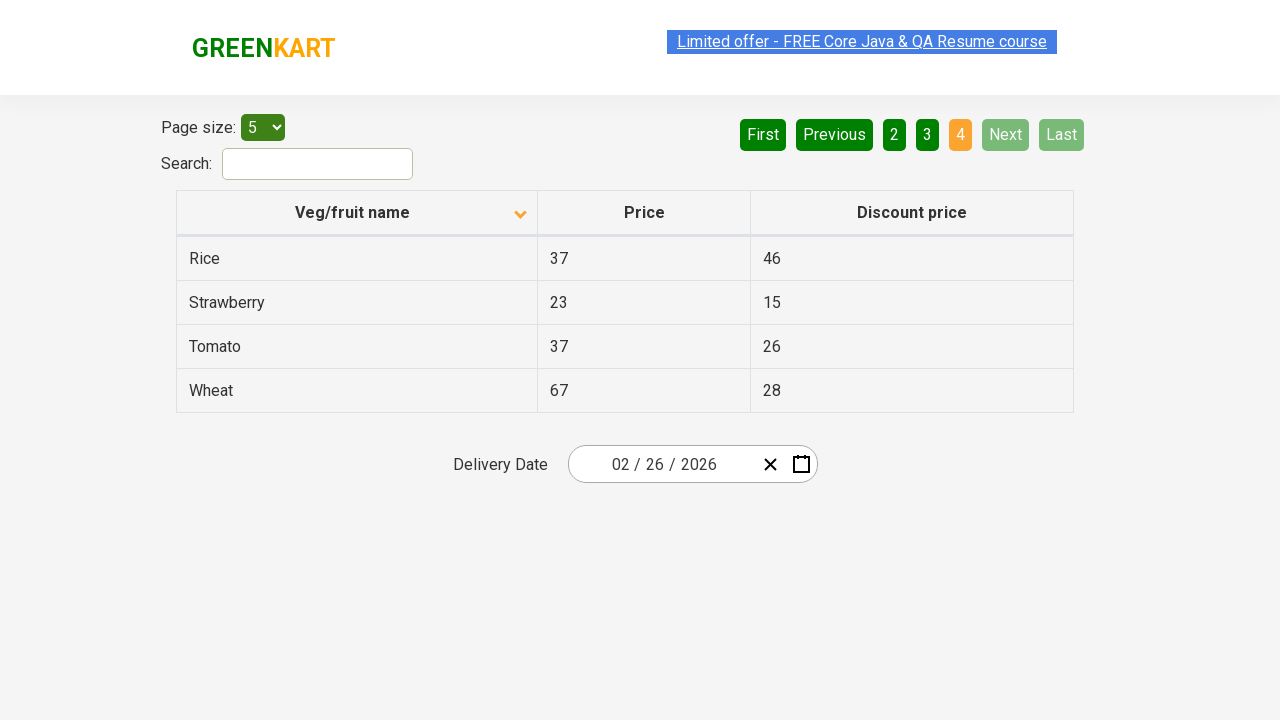

Found Rice item with price: 37
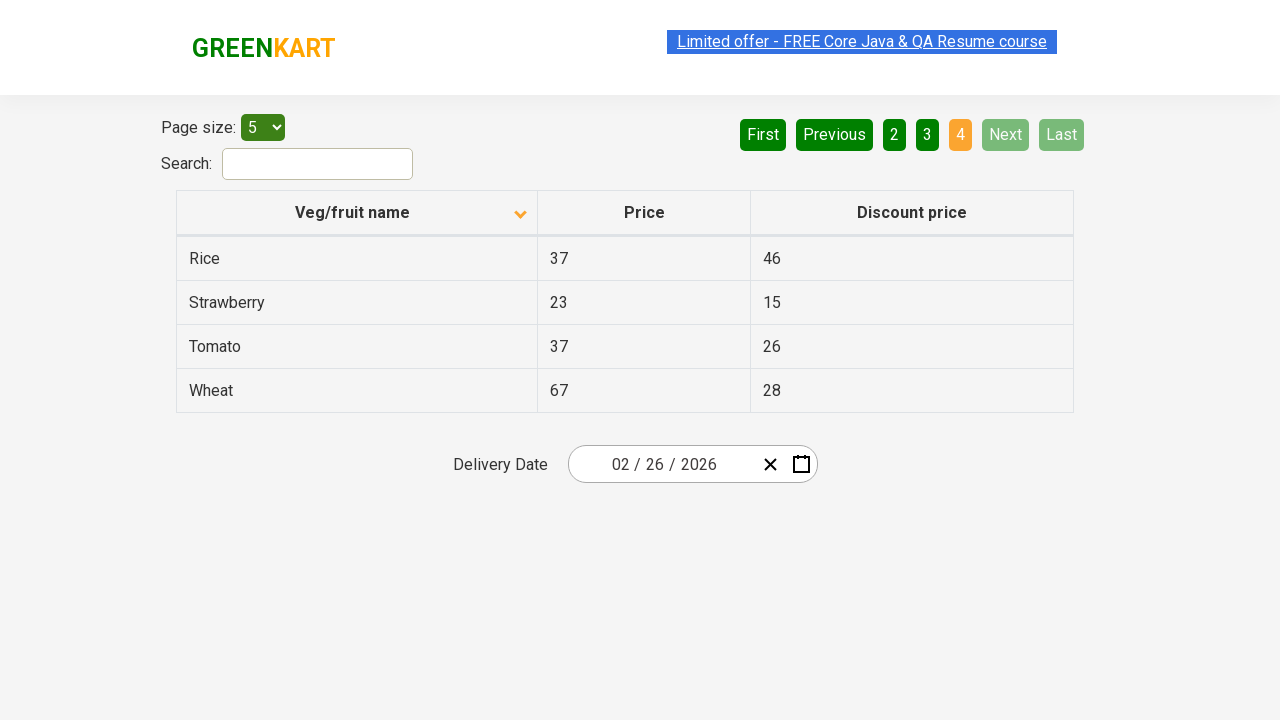

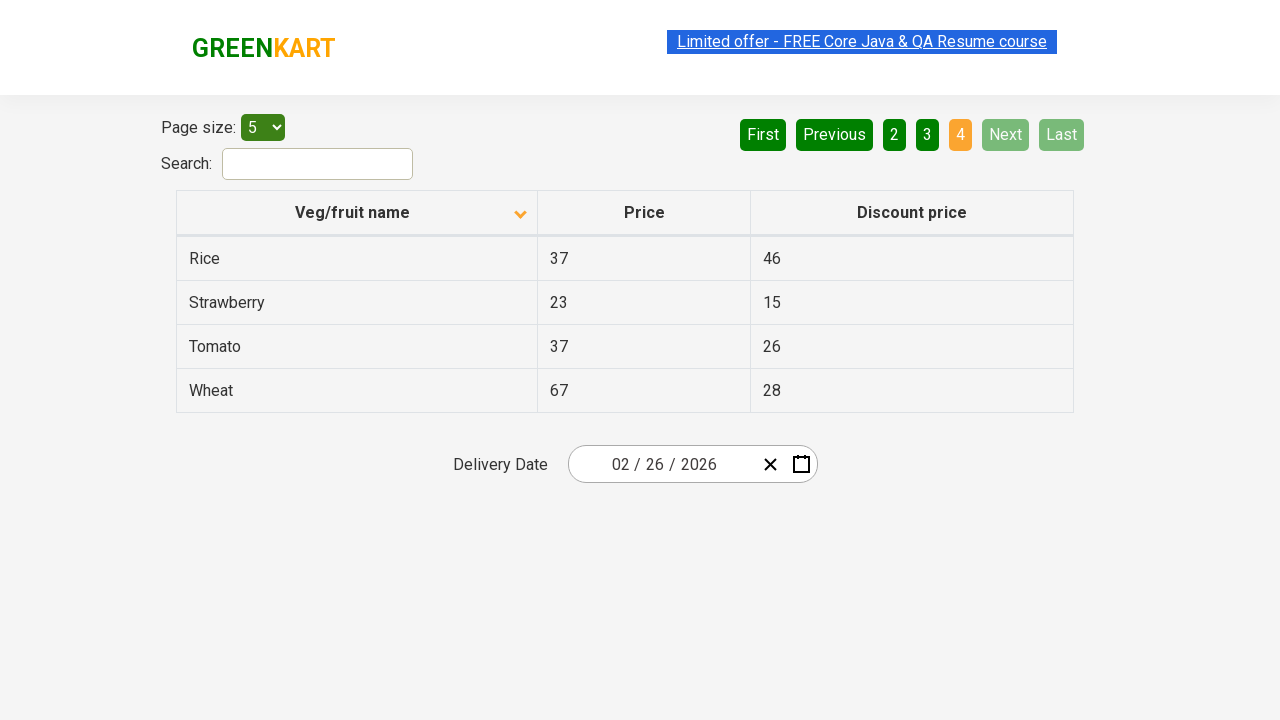